Tests static dropdown selection by selecting option 1 from the dropdown list

Starting URL: https://the-internet.herokuapp.com/dropdown

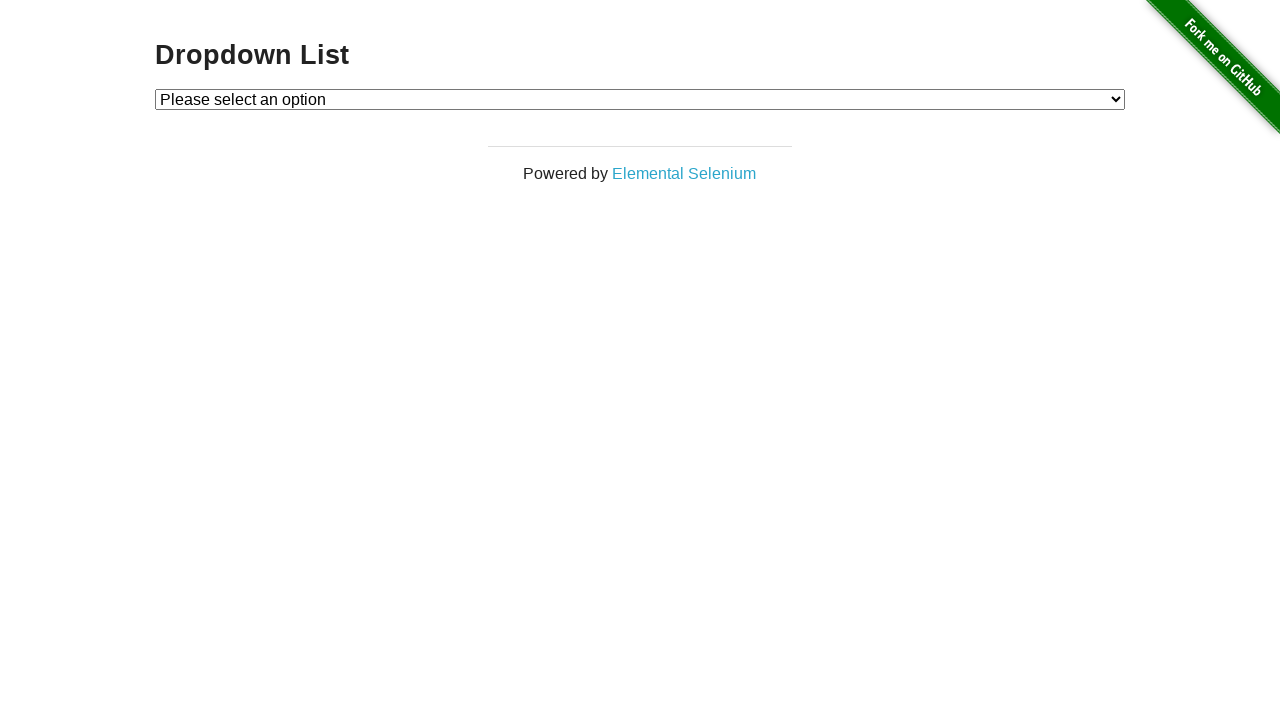

Navigated to dropdown list page
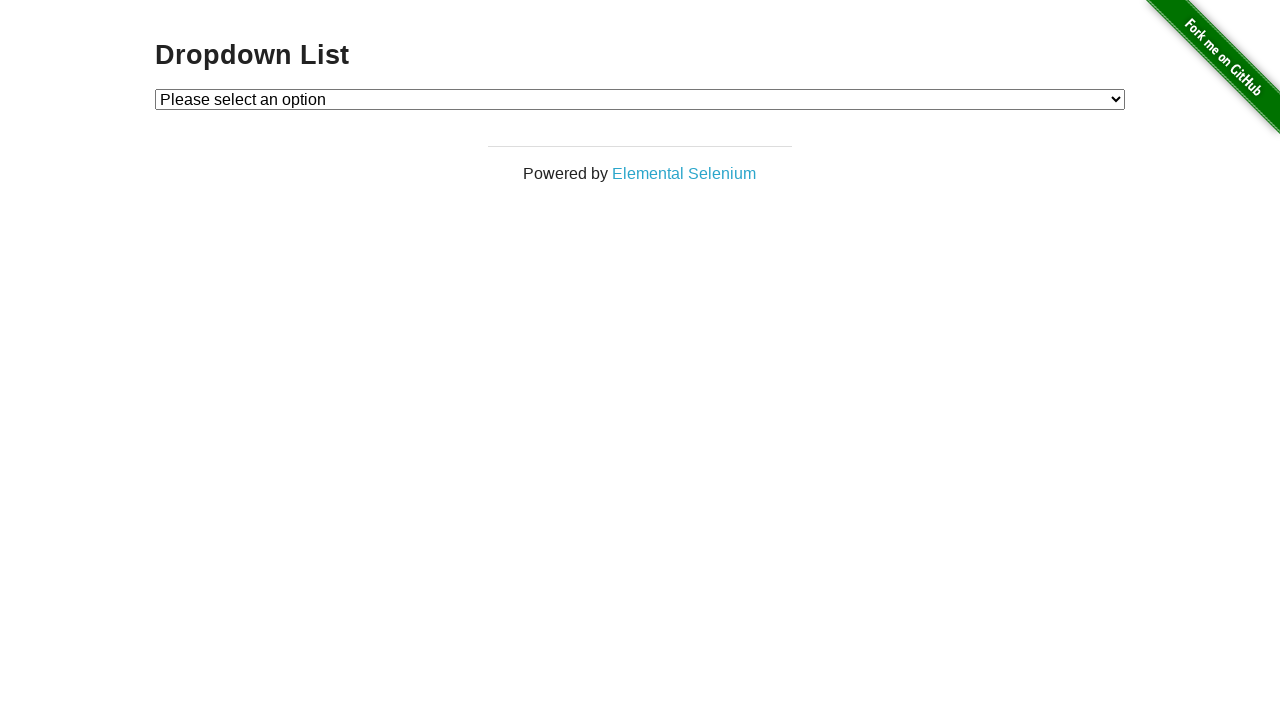

Selected option 1 from static dropdown list on #dropdown
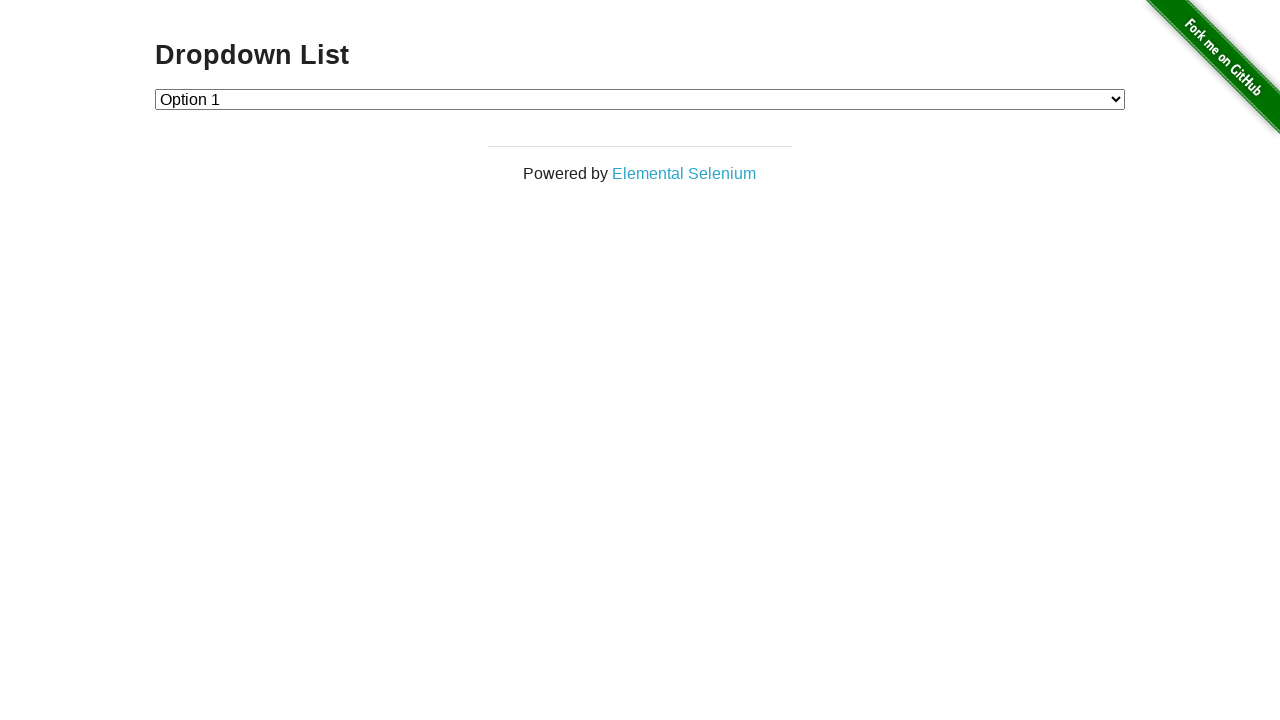

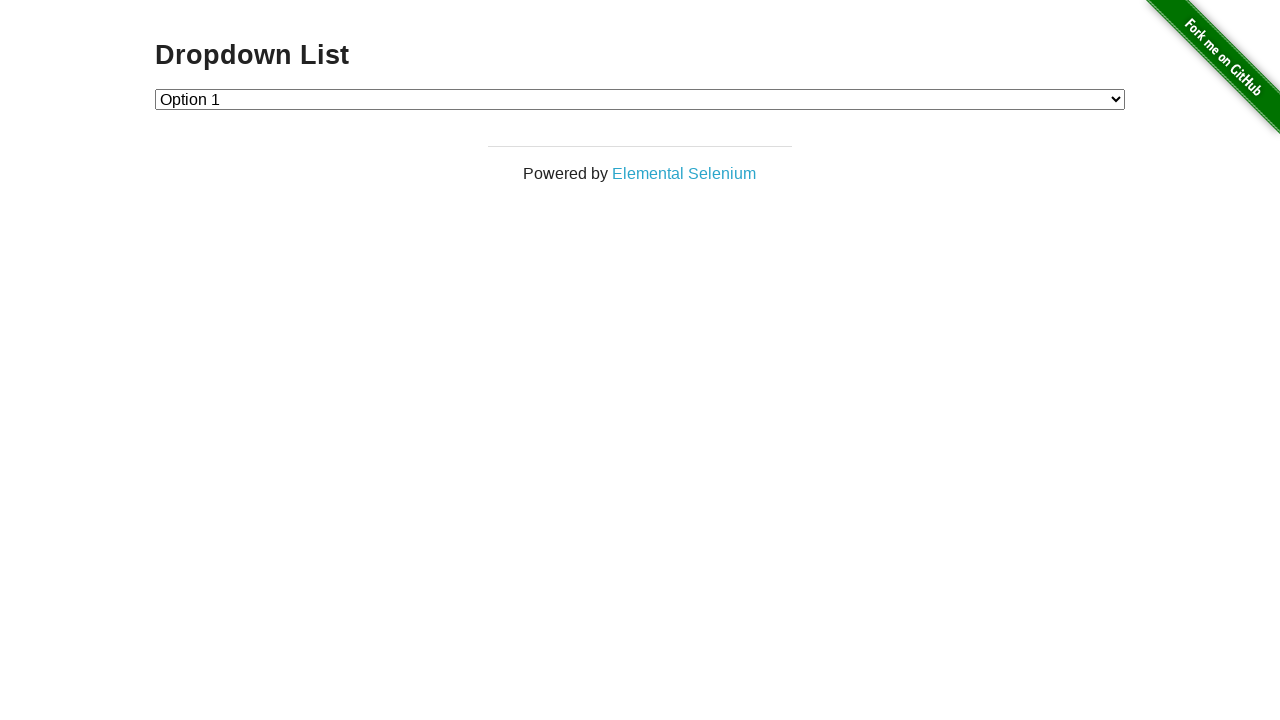